Tests un-marking items as complete by unchecking them after checking

Starting URL: https://demo.playwright.dev/todomvc

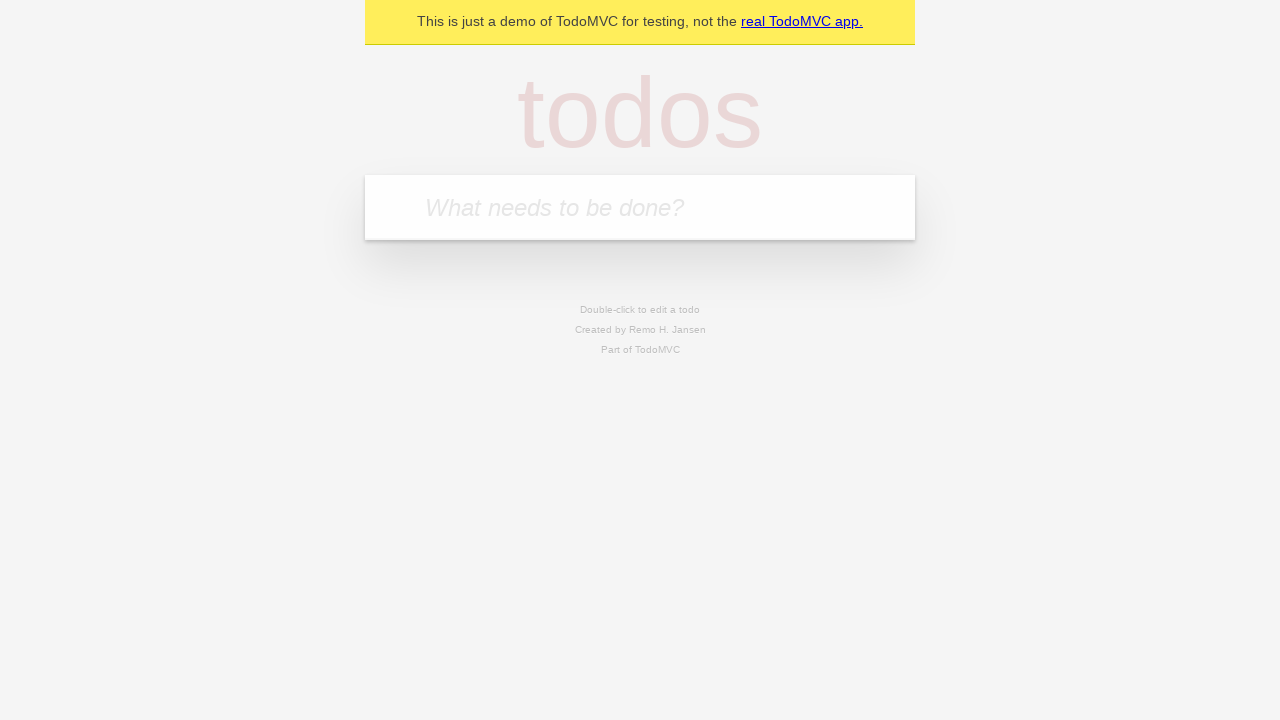

Filled new todo input with 'buy some cheese' on .new-todo
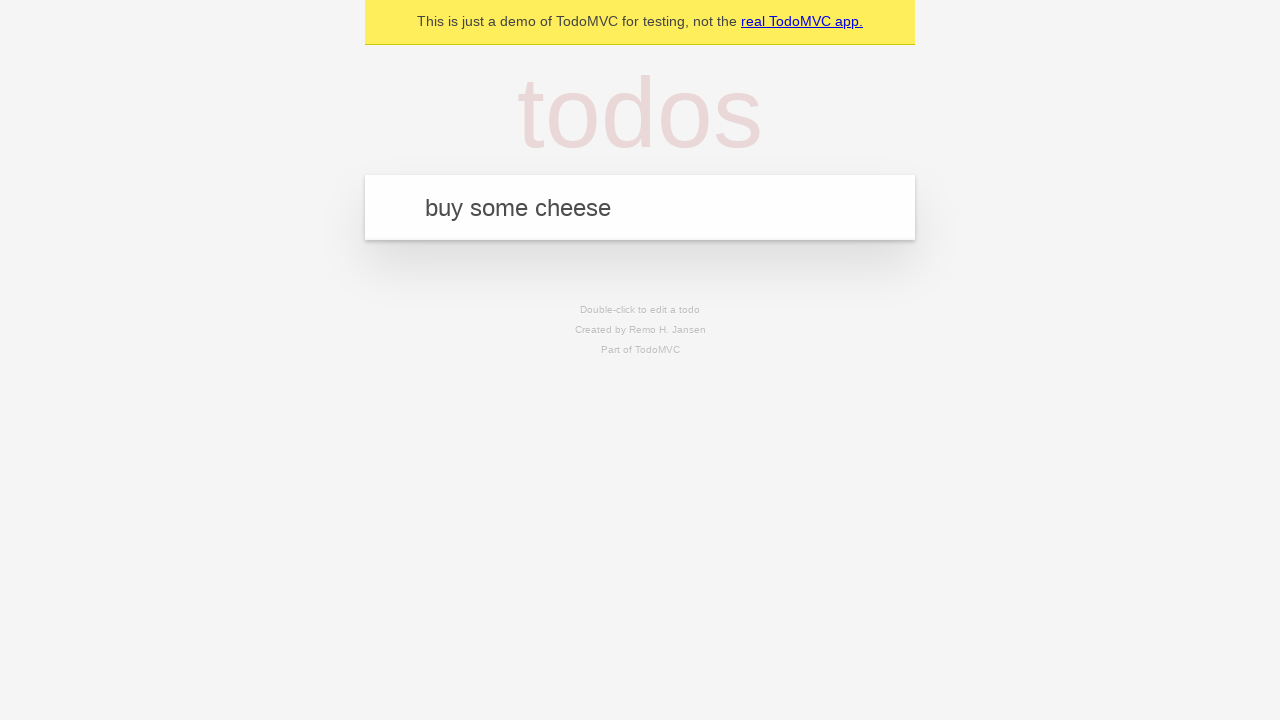

Pressed Enter to add first todo item on .new-todo
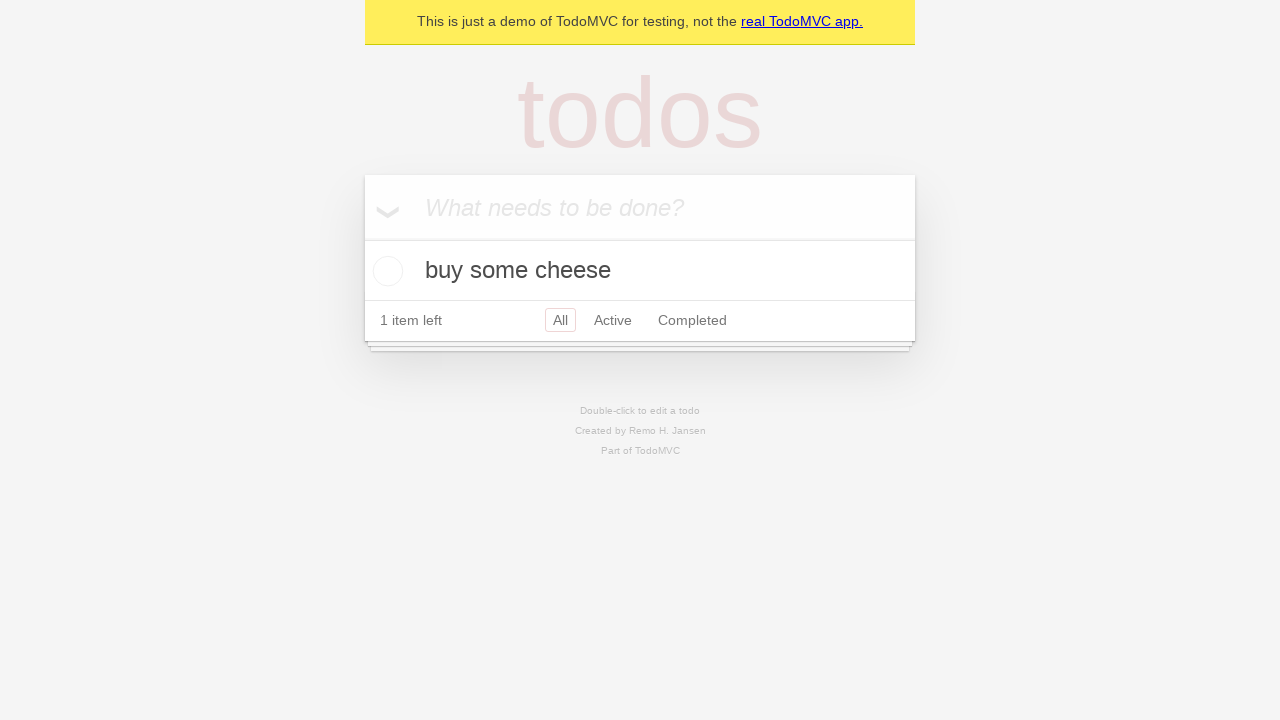

Filled new todo input with 'feed the cat' on .new-todo
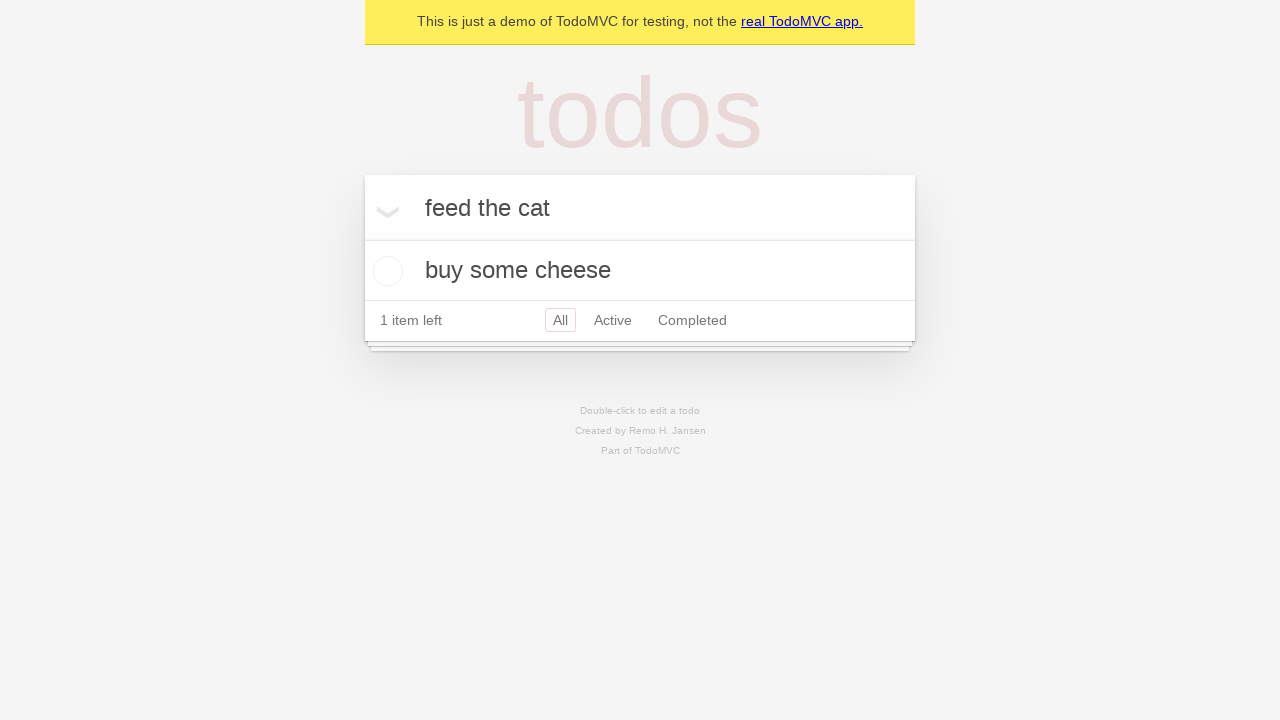

Pressed Enter to add second todo item on .new-todo
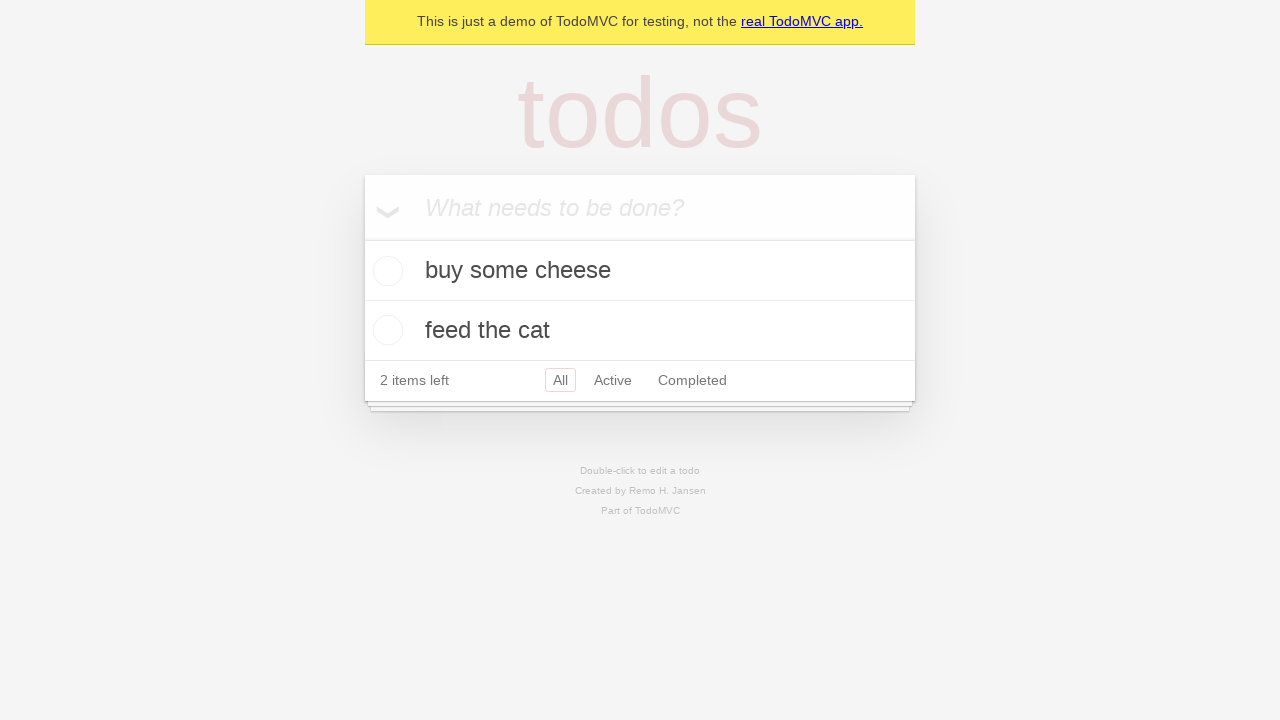

Waited for second todo item to appear
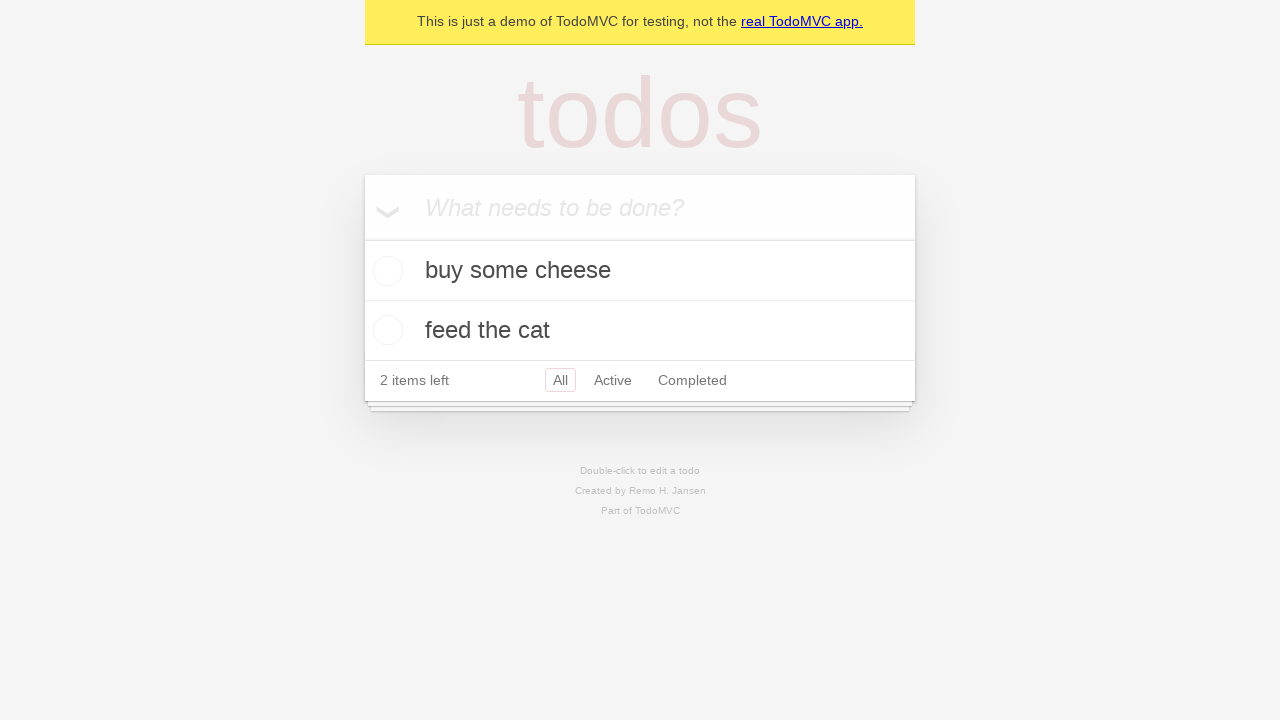

Checked the first todo item to mark it as complete at (385, 271) on .todo-list li >> nth=0 >> .toggle
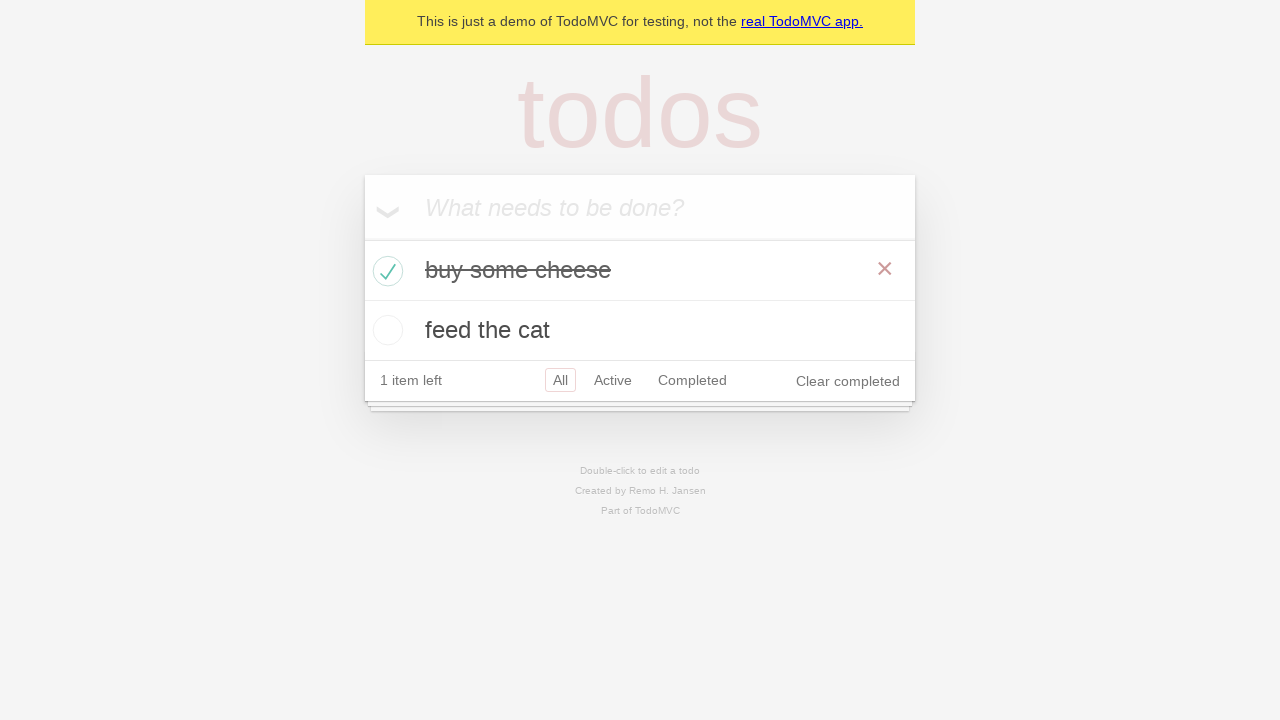

Unchecked the first todo item to un-mark it as complete at (385, 271) on .todo-list li >> nth=0 >> .toggle
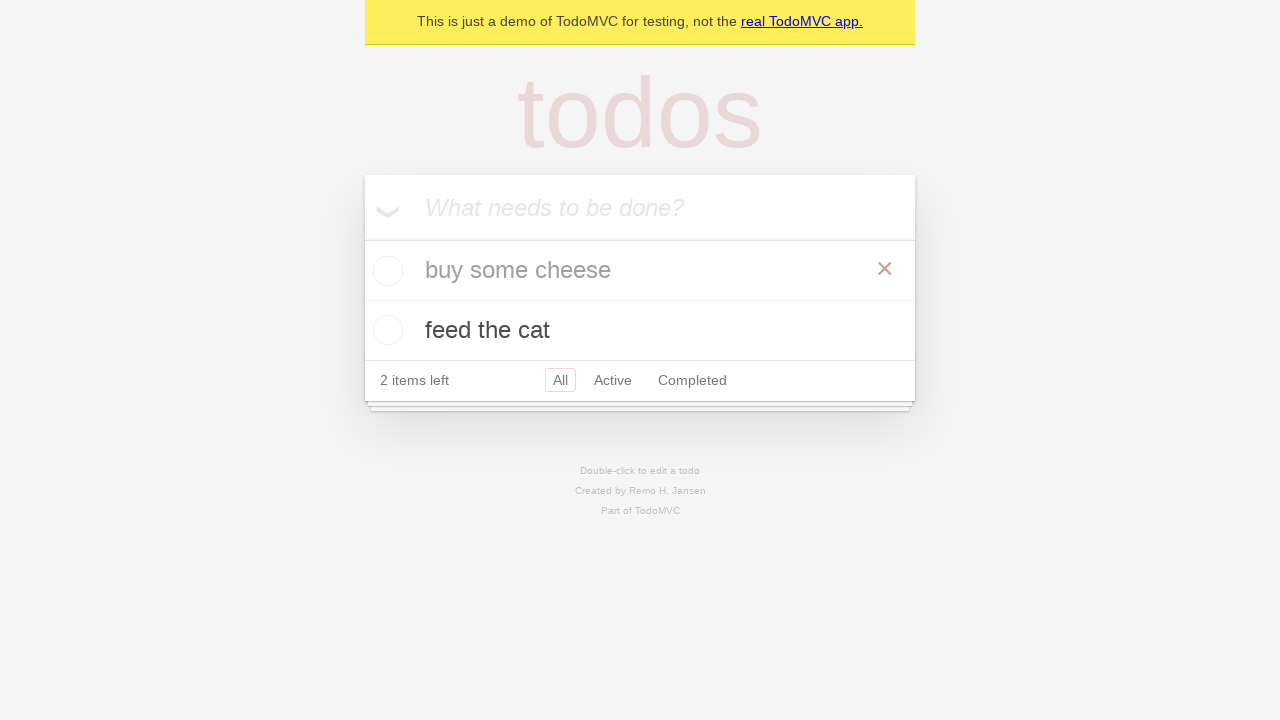

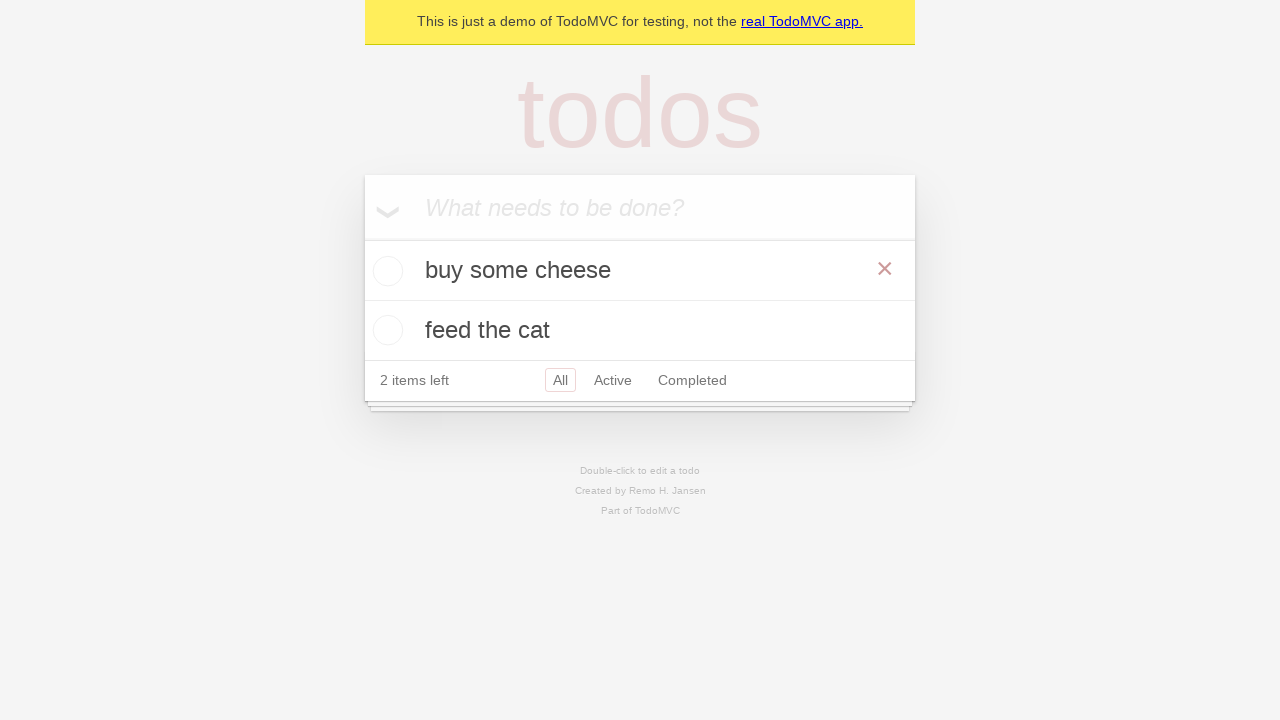